Tests date picker by clicking the input field, navigating to next month using arrows, and selecting a specific day.

Starting URL: https://demoqa.com/date-picker

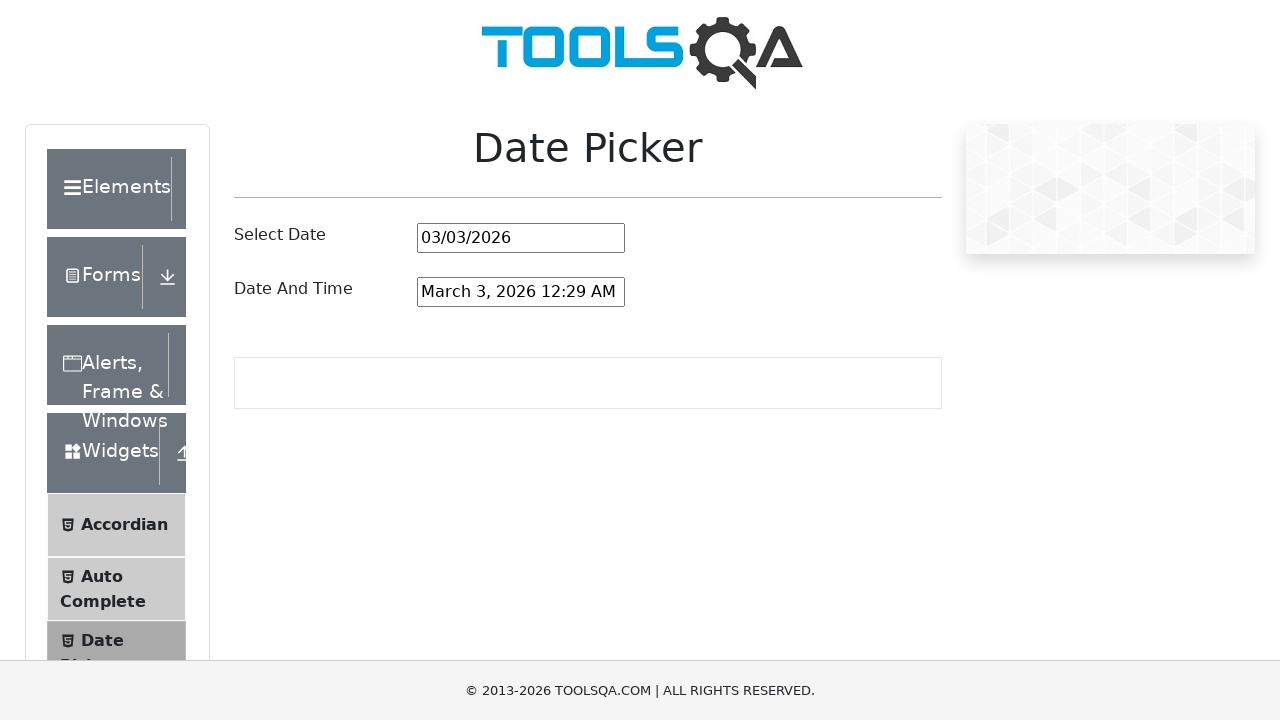

Clicked date picker input field to open calendar at (521, 238) on #datePickerMonthYearInput
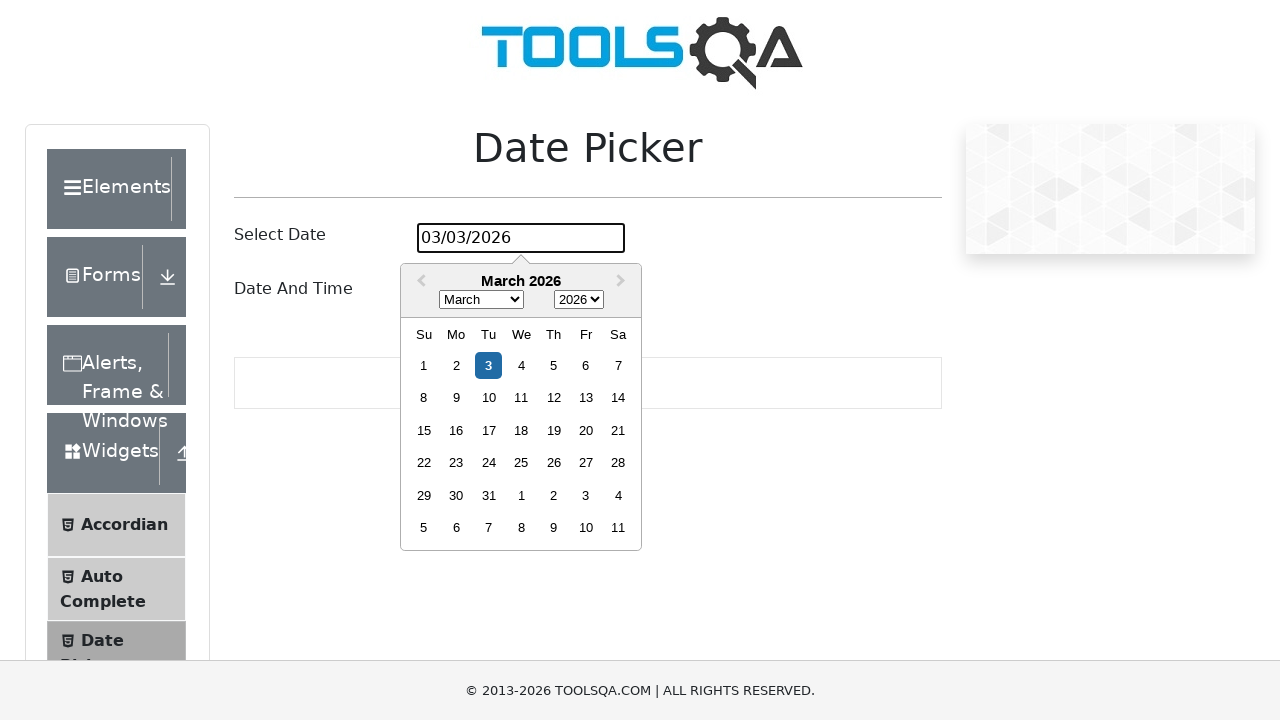

Clicked next month arrow to navigate forward in date picker at (623, 282) on .react-datepicker__navigation--next
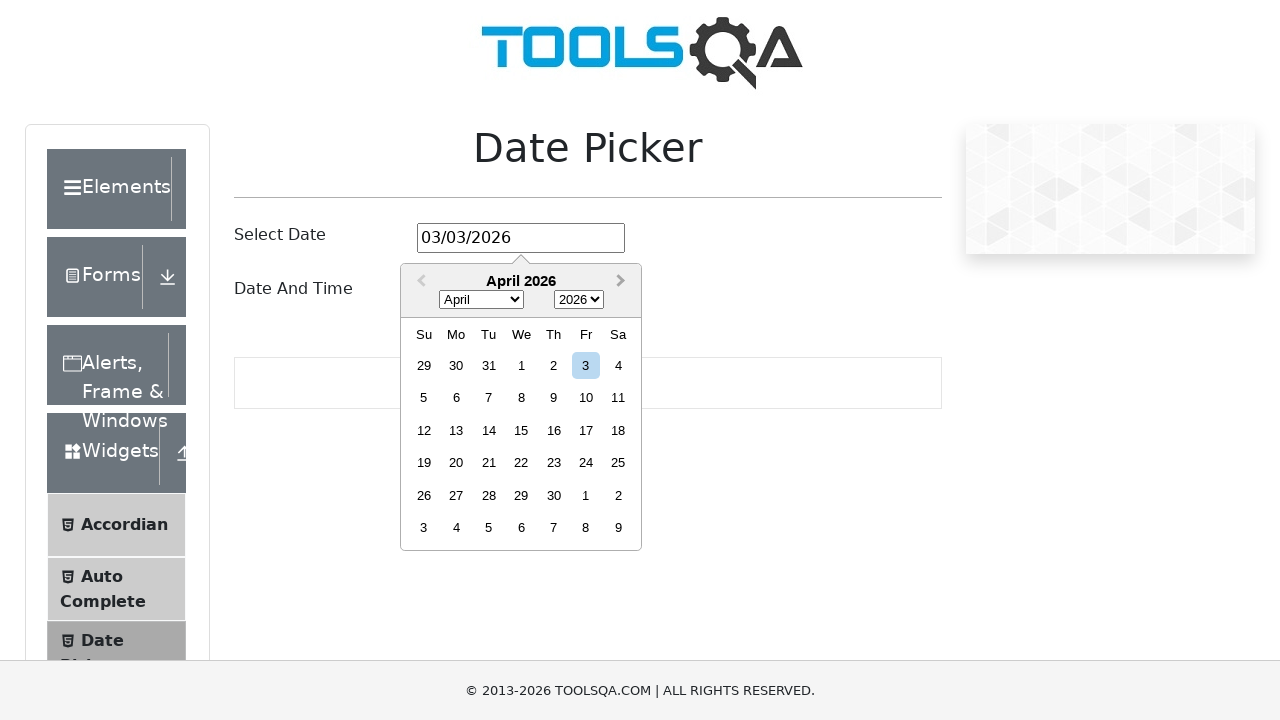

Selected day 24 from the calendar at (586, 463) on .react-datepicker__day--024
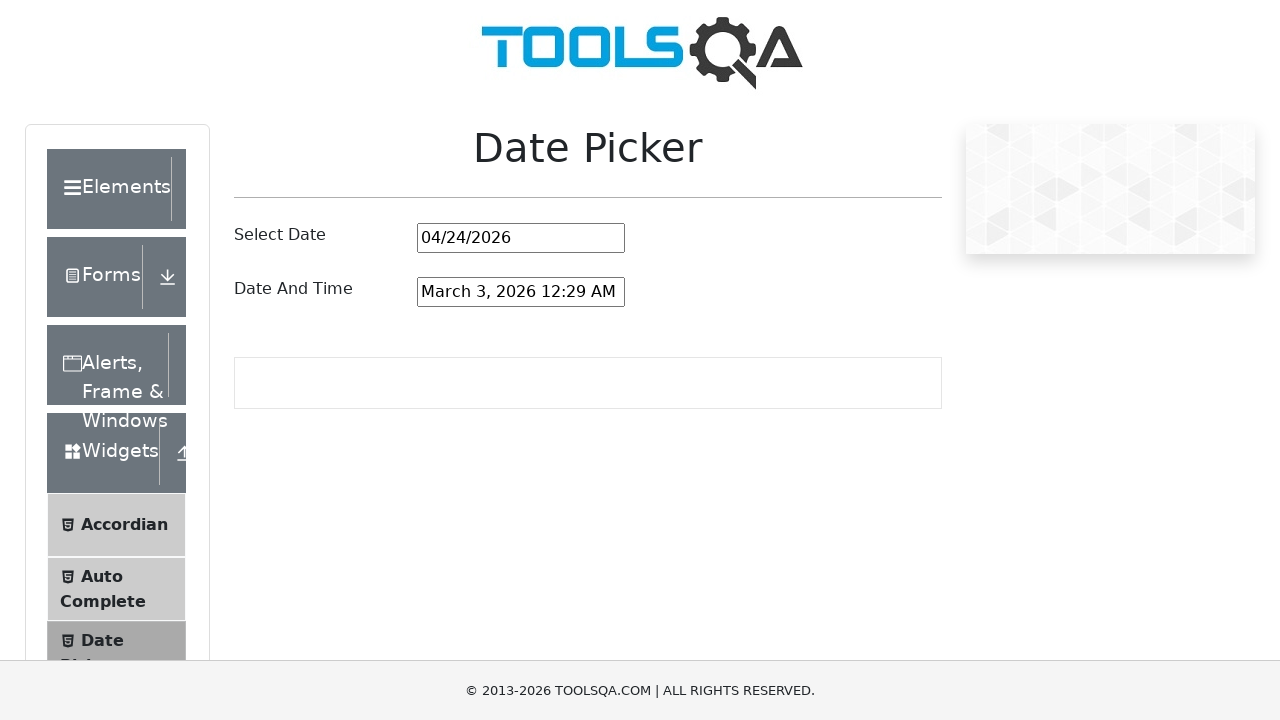

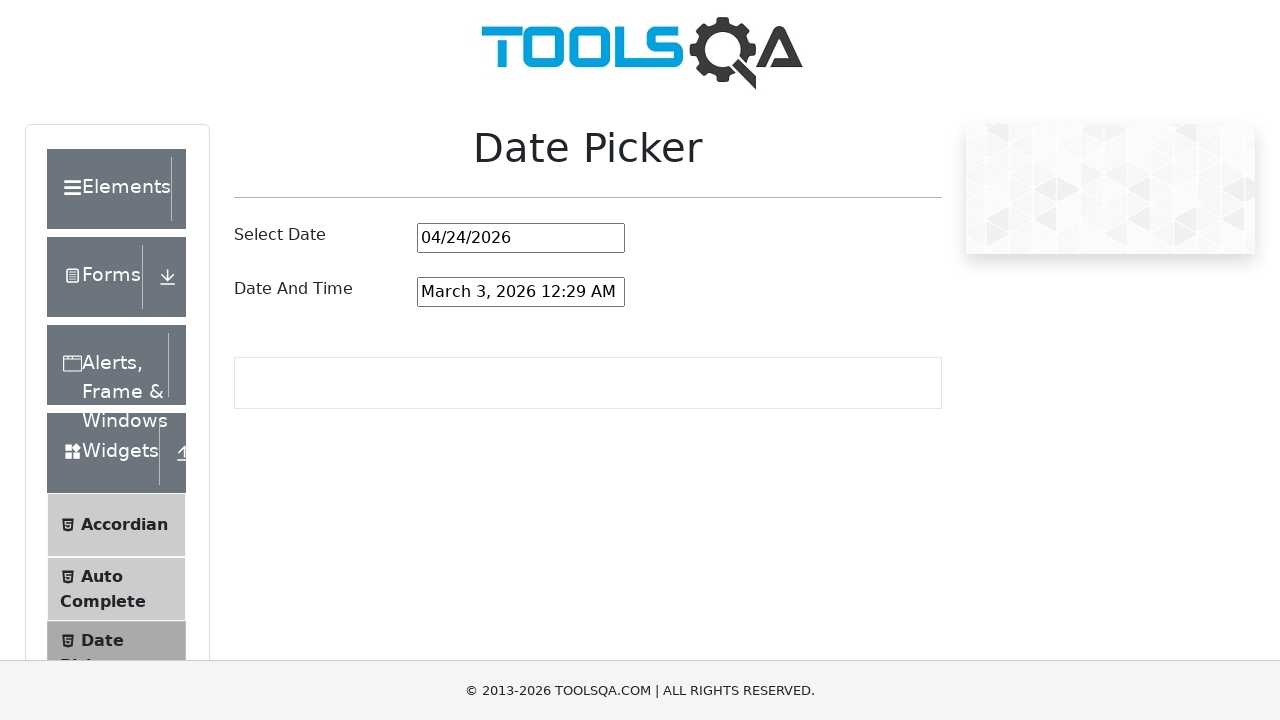